Tests scrolling on a long page by navigating to the long-page, scrolling to the bottom, and verifying the copyright text is visible.

Starting URL: https://bonigarcia.dev/selenium-webdriver-java/

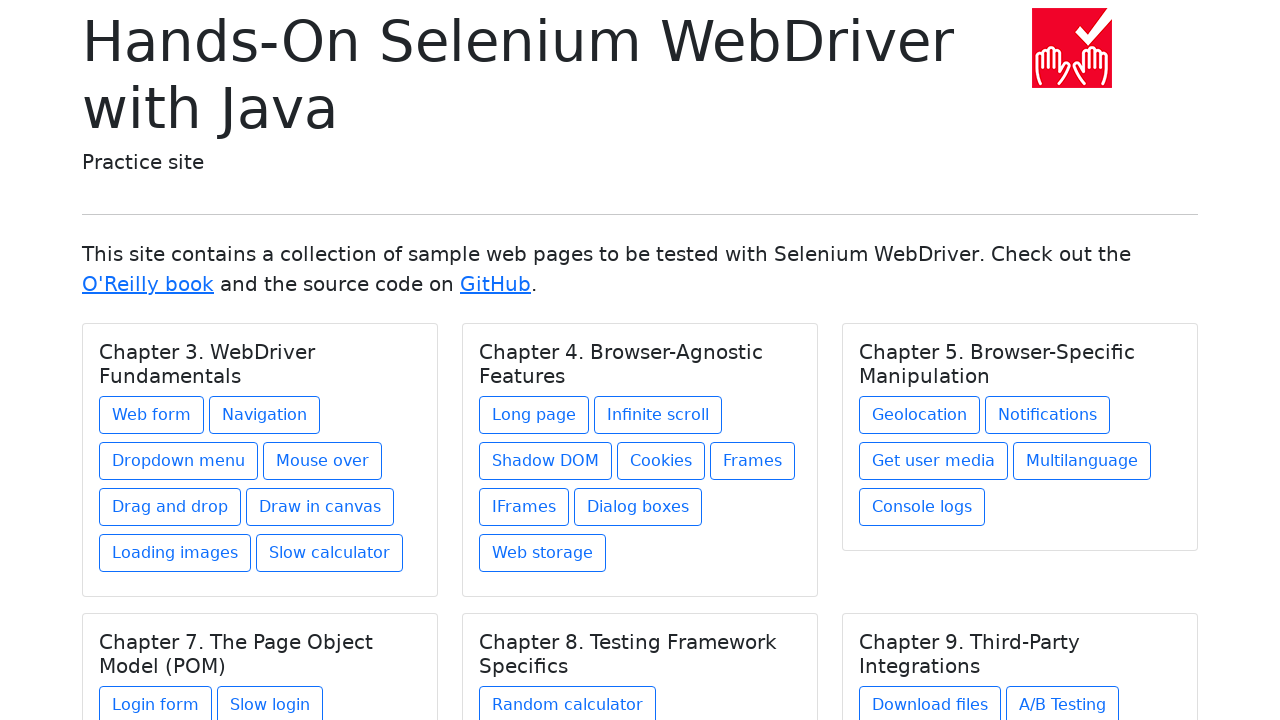

Clicked on the long-page link at (534, 415) on a[href='long-page.html']
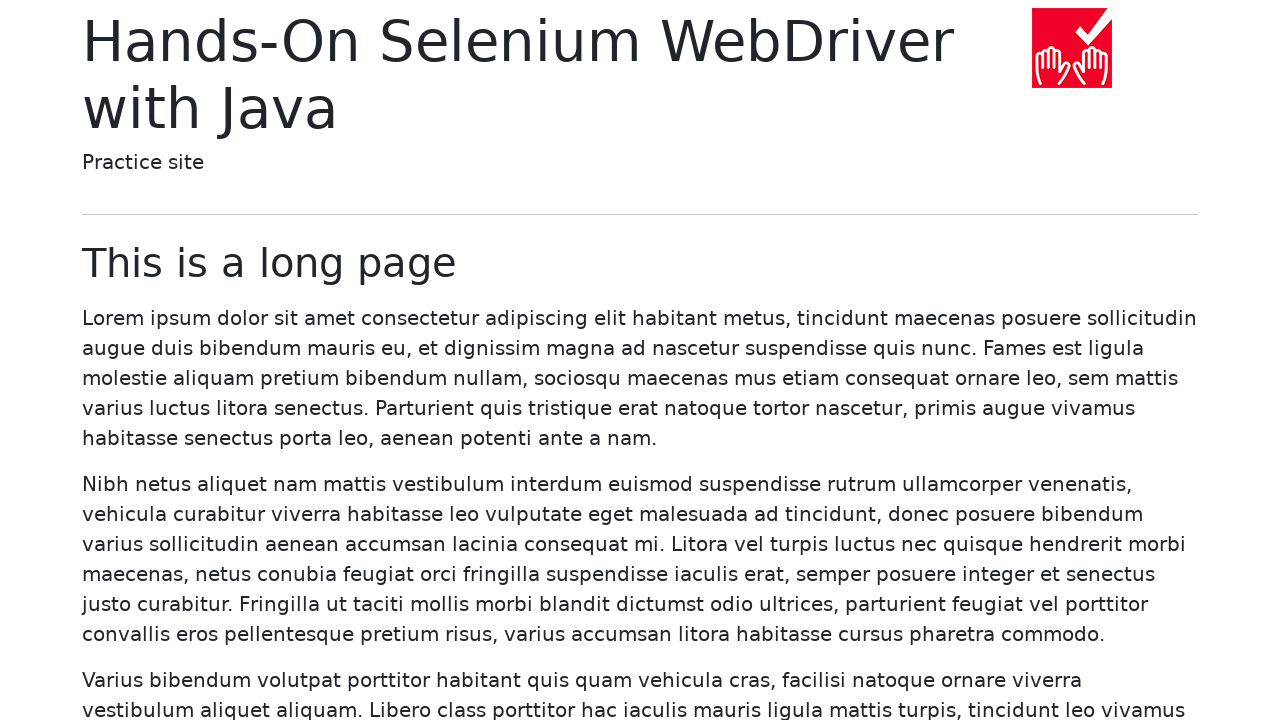

Scrolled to bottom of page
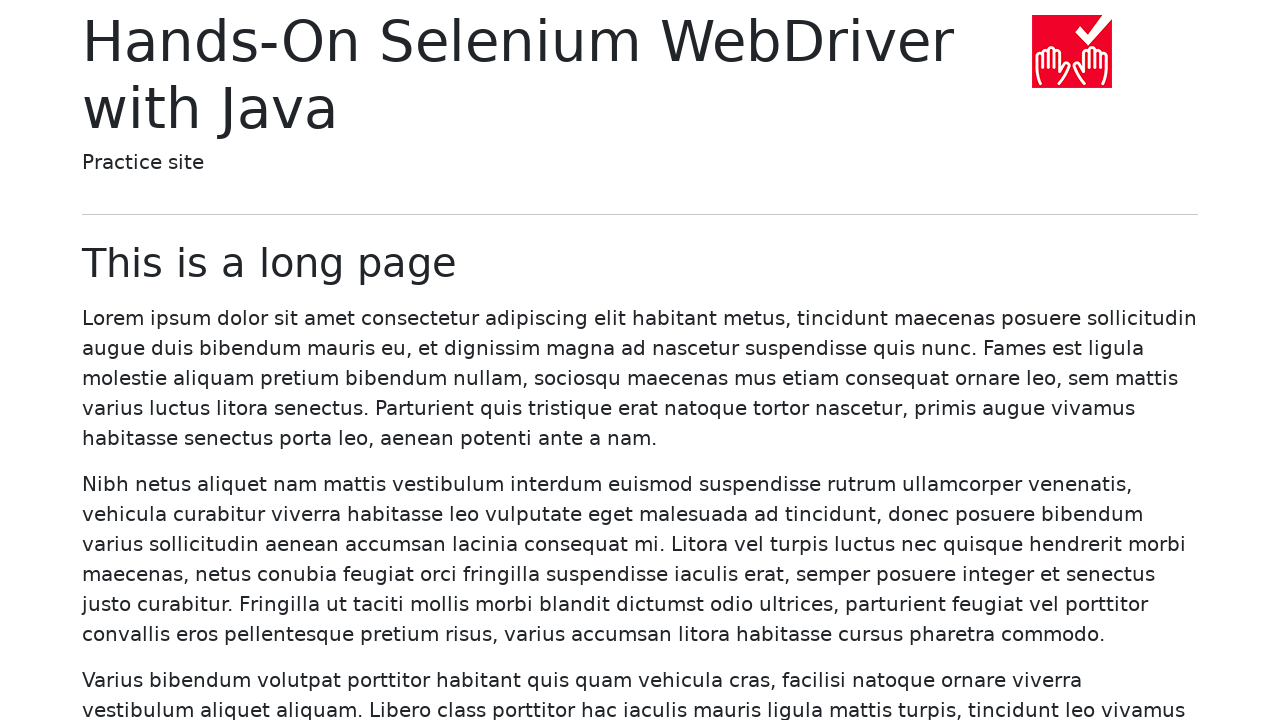

Verified copyright text is visible
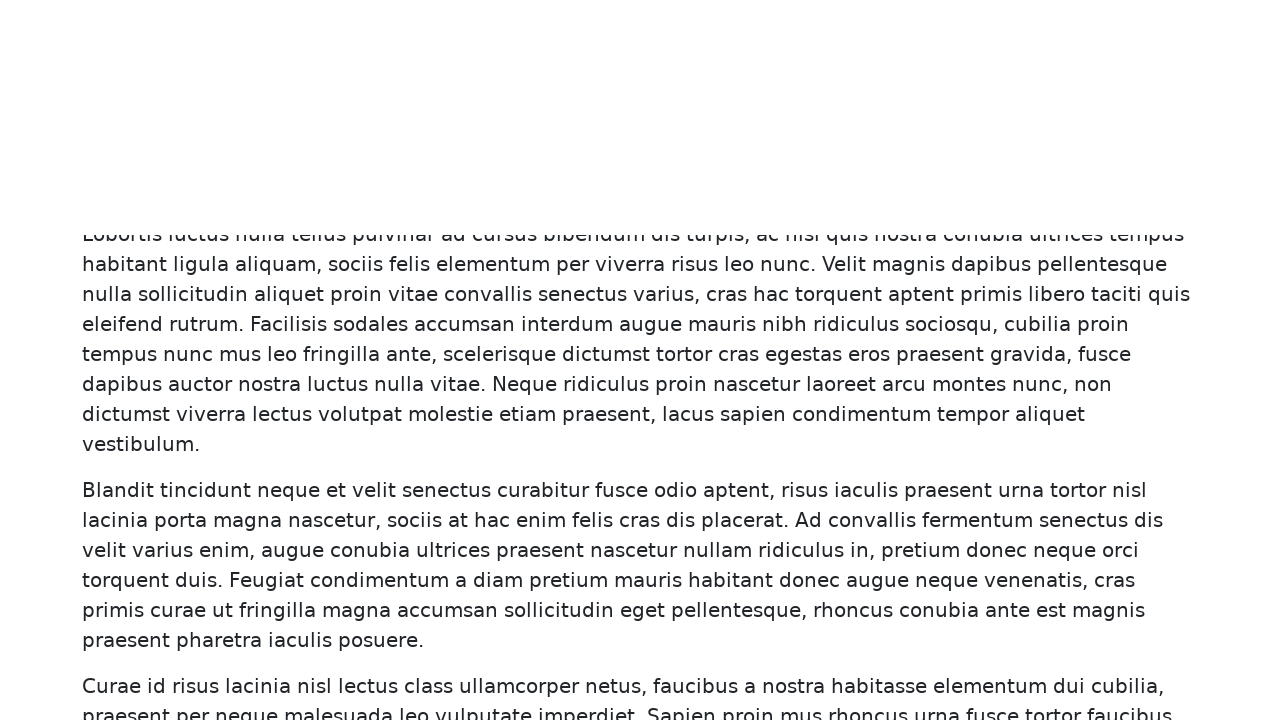

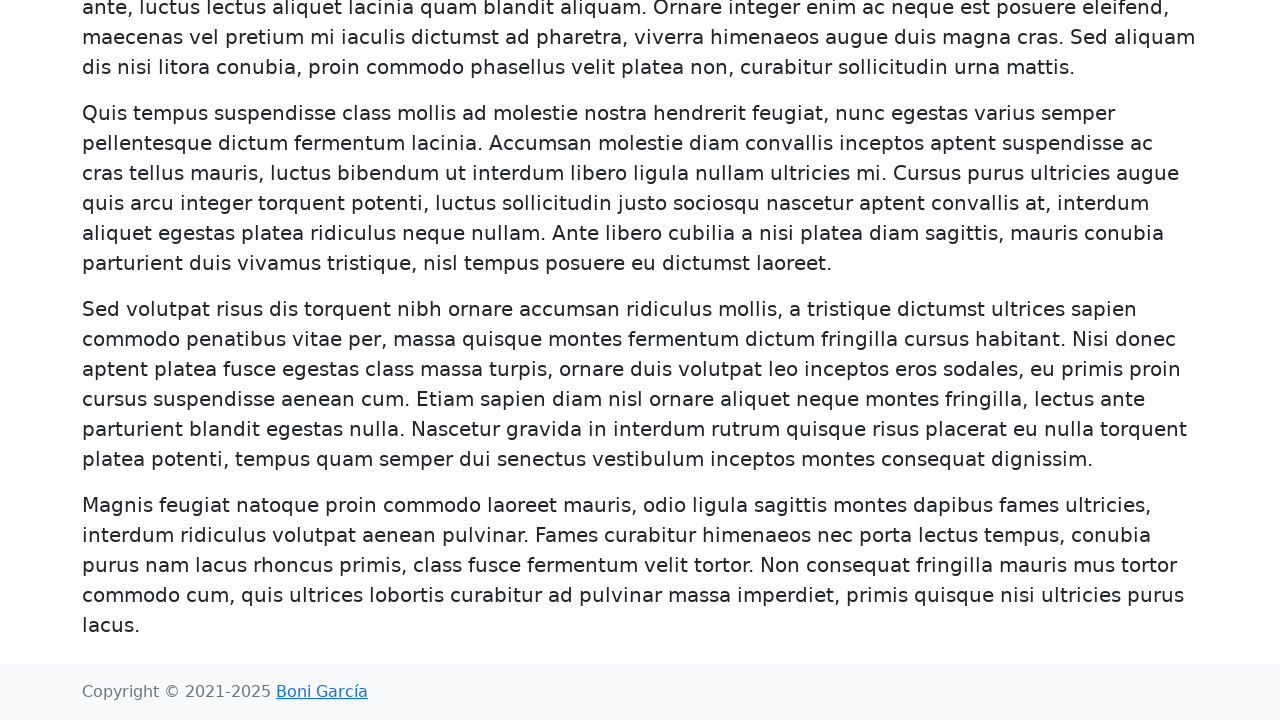